Tests that the Calley Call from Browser page loads correctly by navigating to the page and waiting for content

Starting URL: https://www.getcalley.com/calley-call-from-browser/

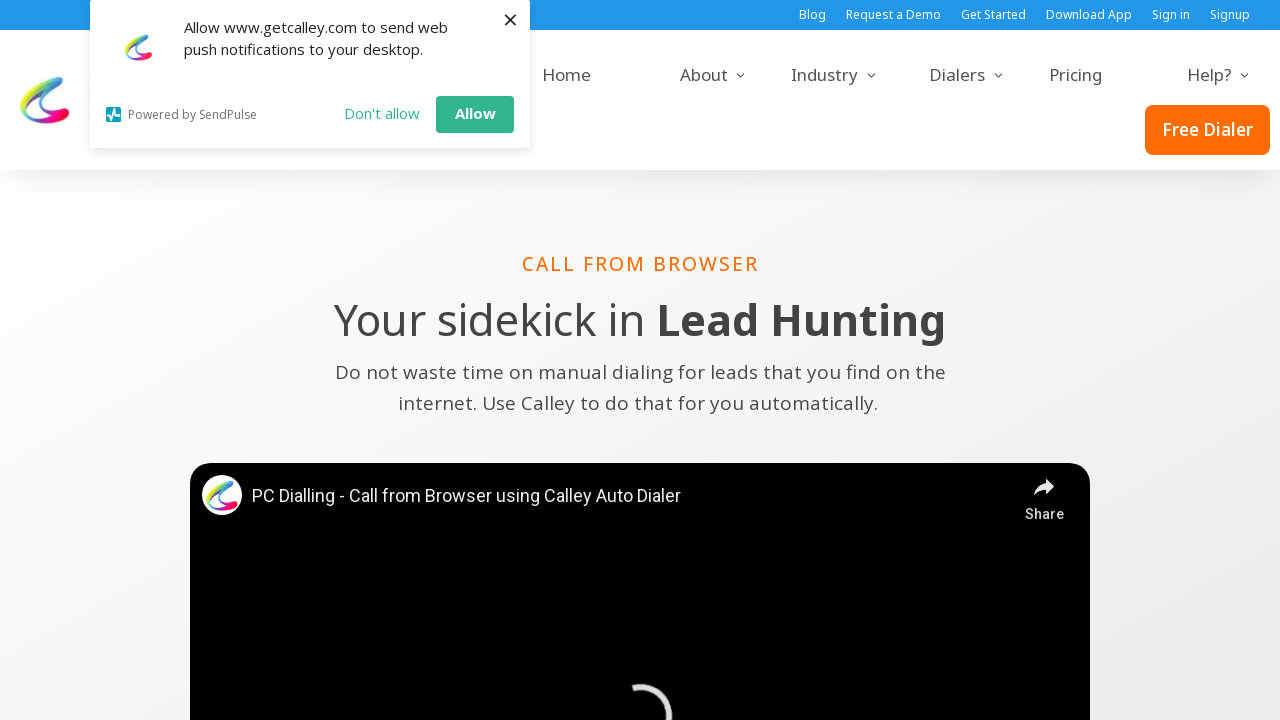

Waited for page to reach networkidle state
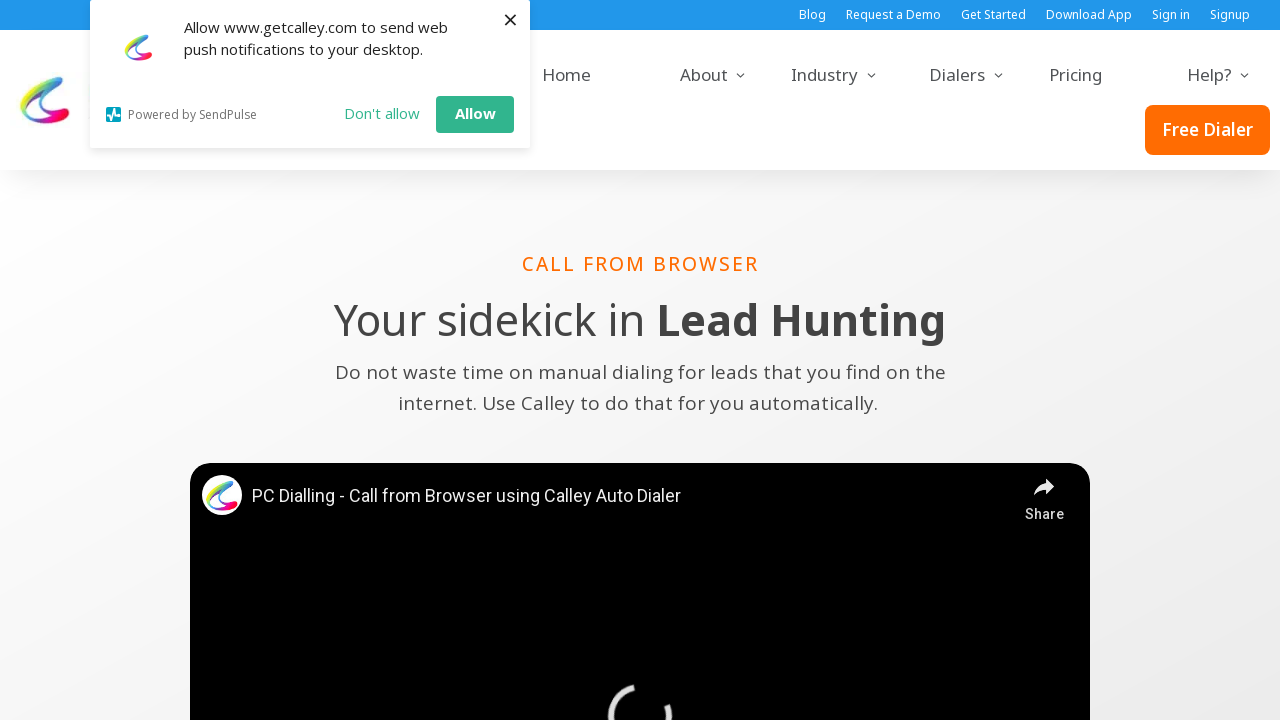

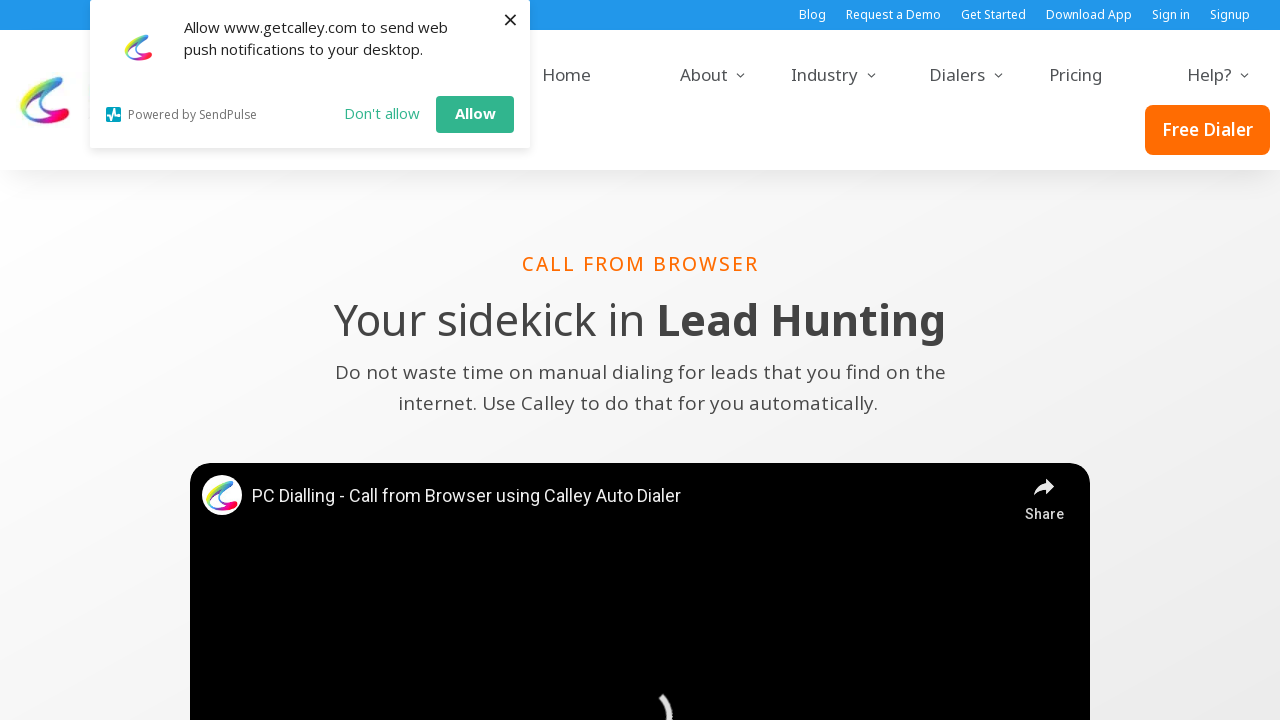